Tests checkbox functionality by verifying initial state, clicking a checkbox, and counting total checkboxes on the page

Starting URL: https://rahulshettyacademy.com/dropdownsPractise/

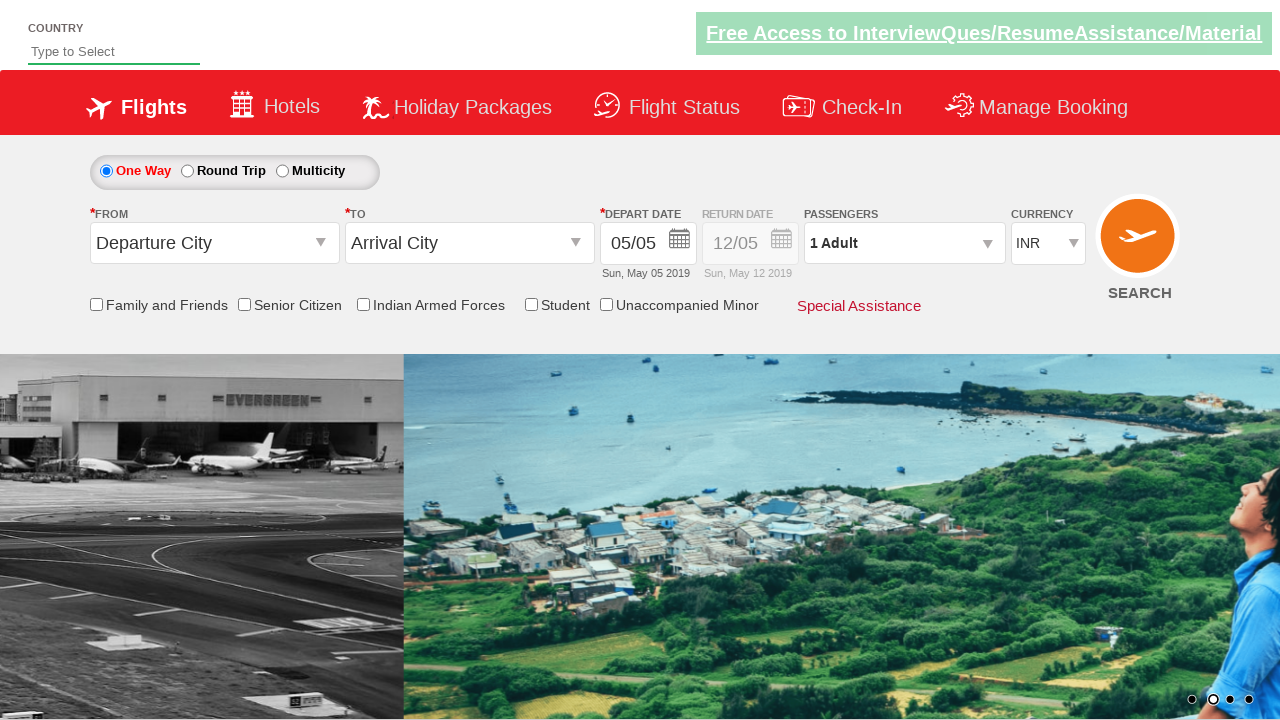

Checked initial state of Armed Forces checkbox - should be unselected
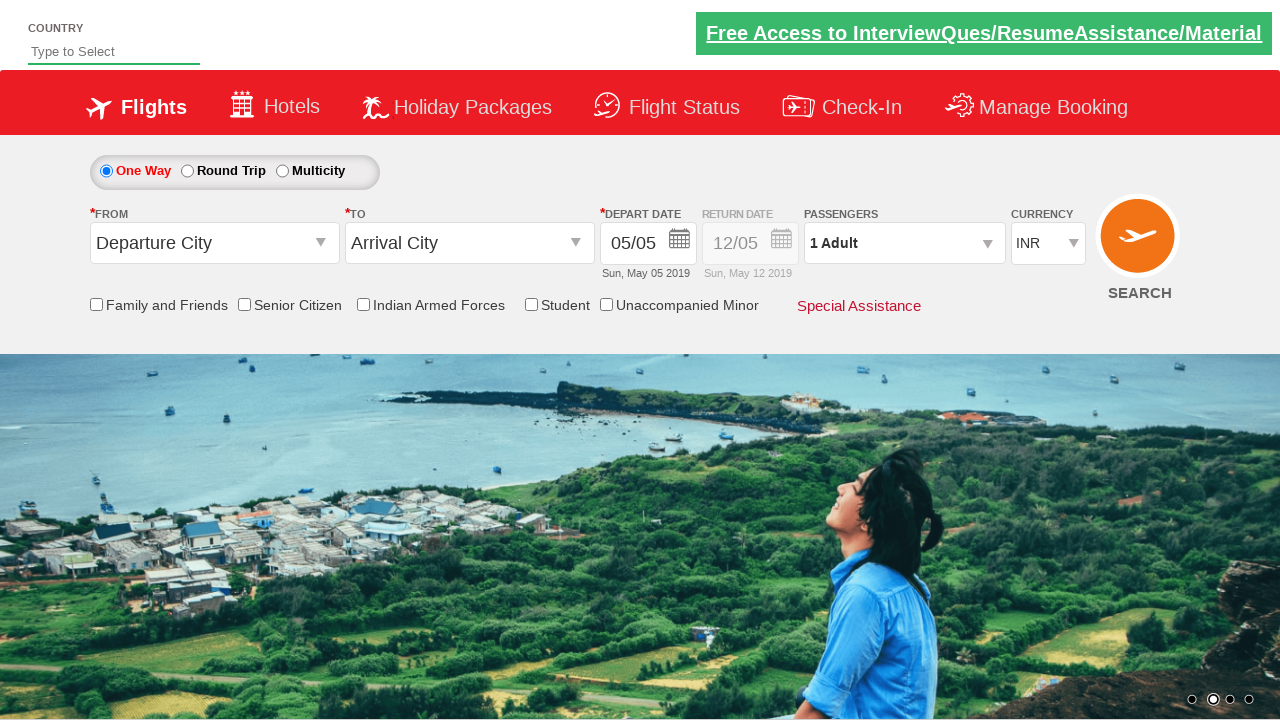

Verified Armed Forces checkbox is initially unselected
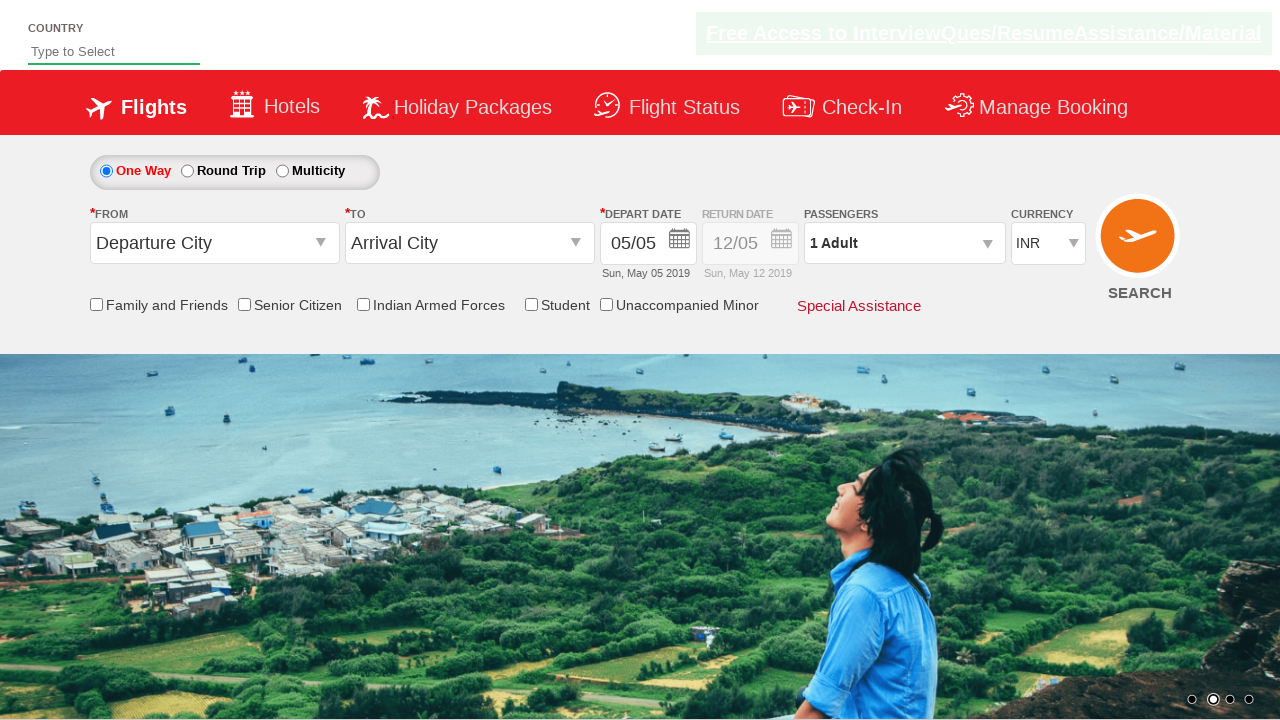

Clicked Armed Forces checkbox to select it at (363, 304) on input[id*='IndArm']
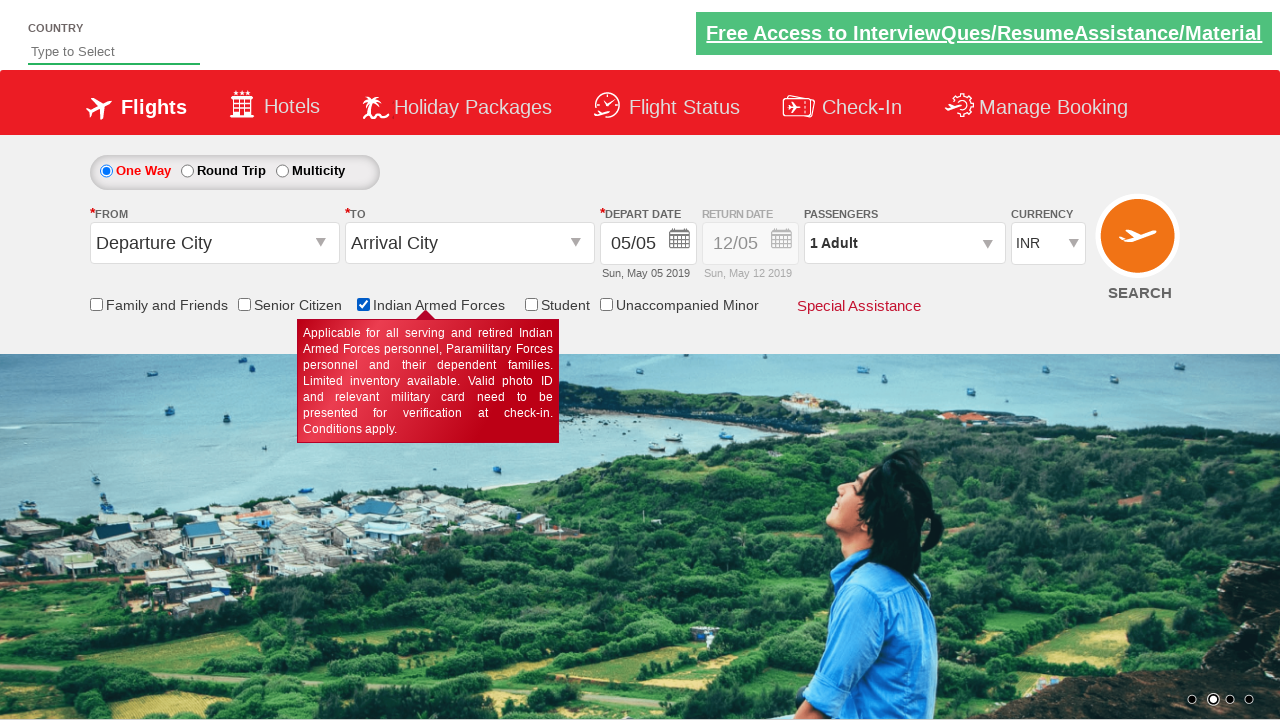

Checked state of Armed Forces checkbox after clicking - should be selected
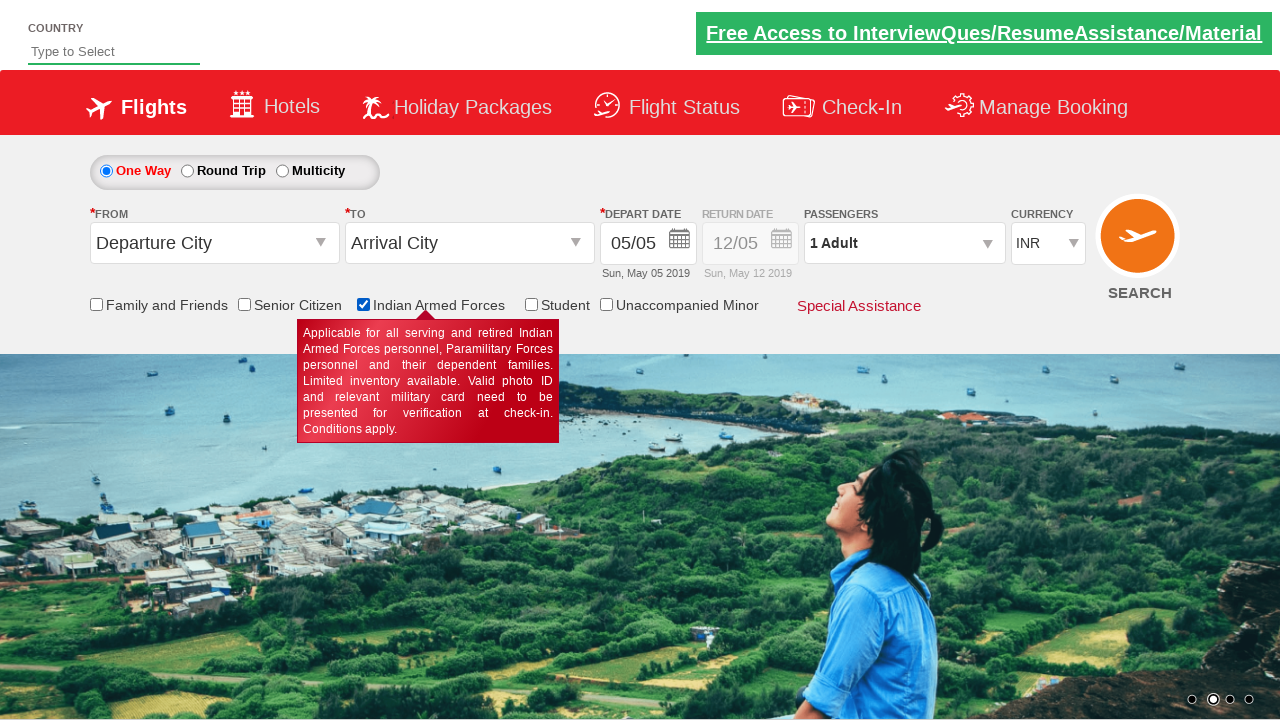

Verified Armed Forces checkbox is now selected
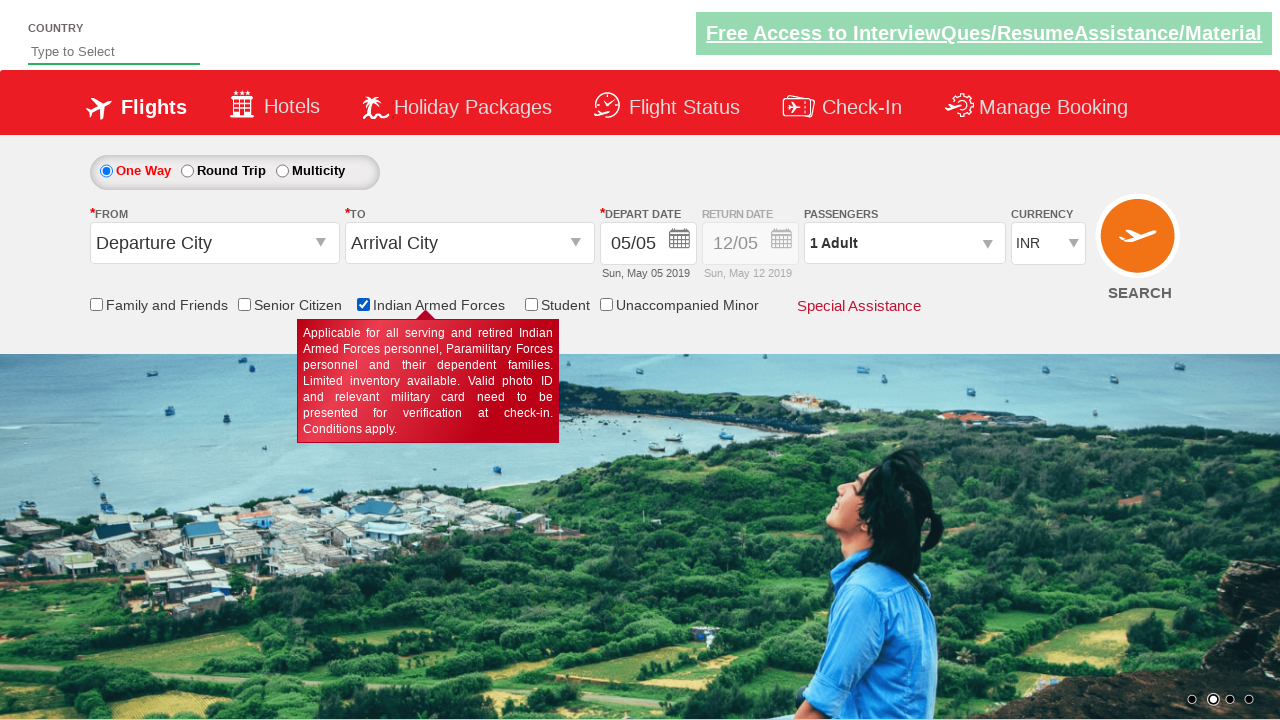

Counted total checkboxes on page: 6
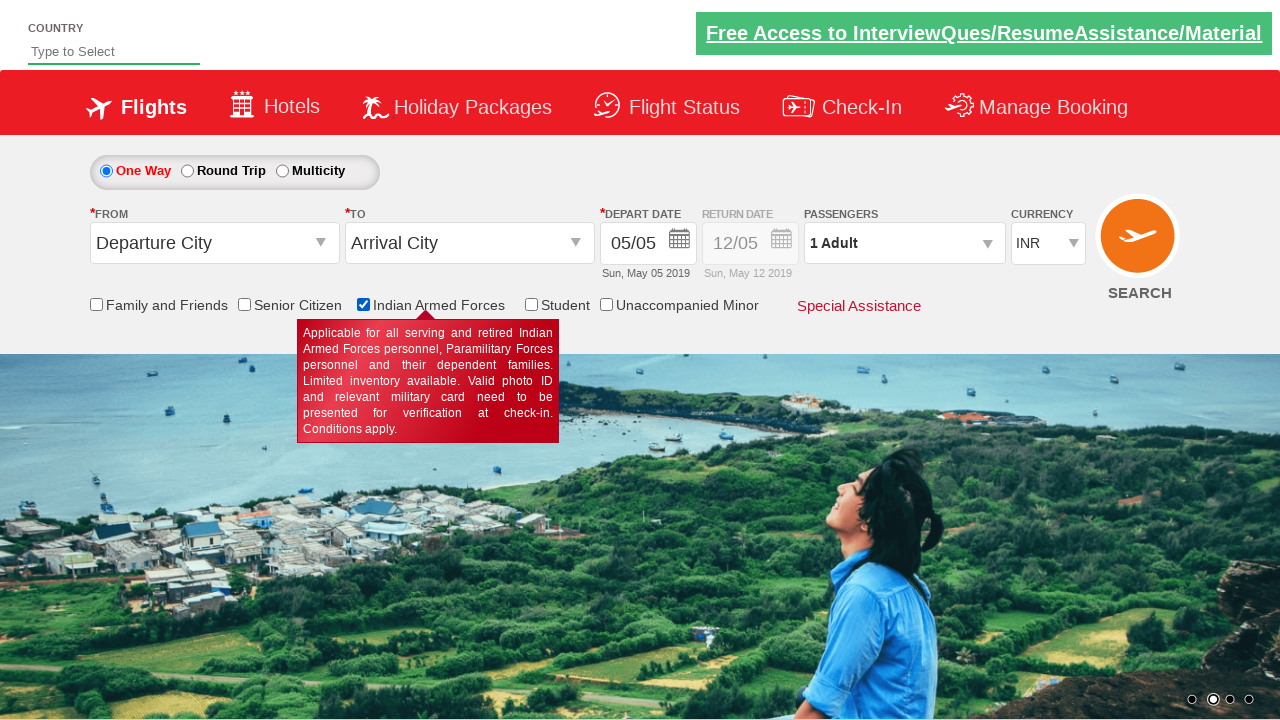

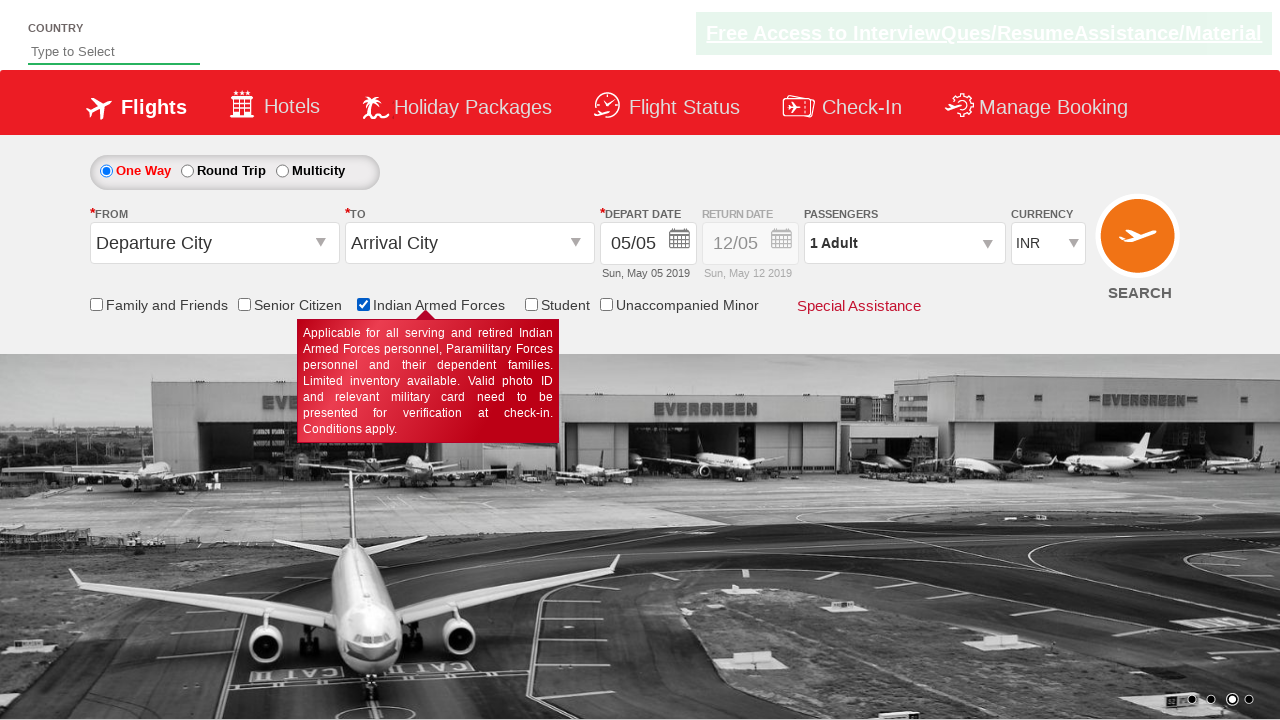